Tests that submitting the login form with empty username and password fields displays the appropriate error message

Starting URL: https://www.saucedemo.com/

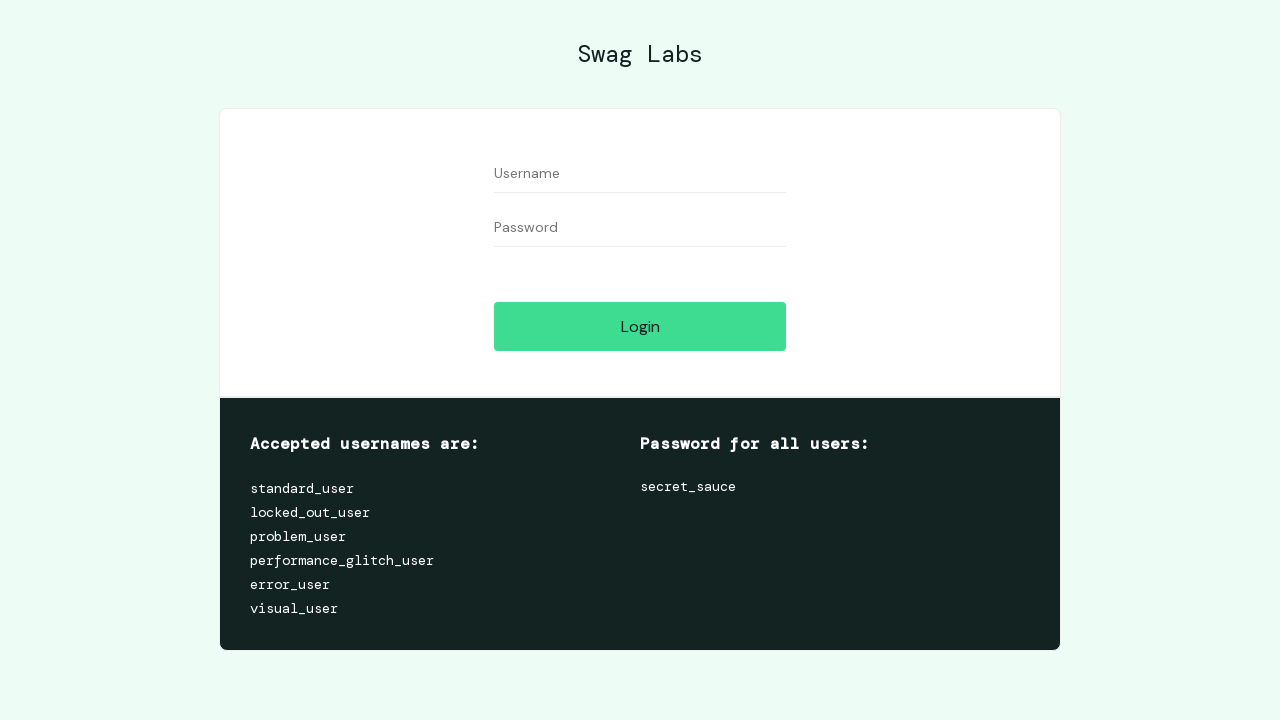

Clicked login button without entering username or password at (640, 326) on #login-button
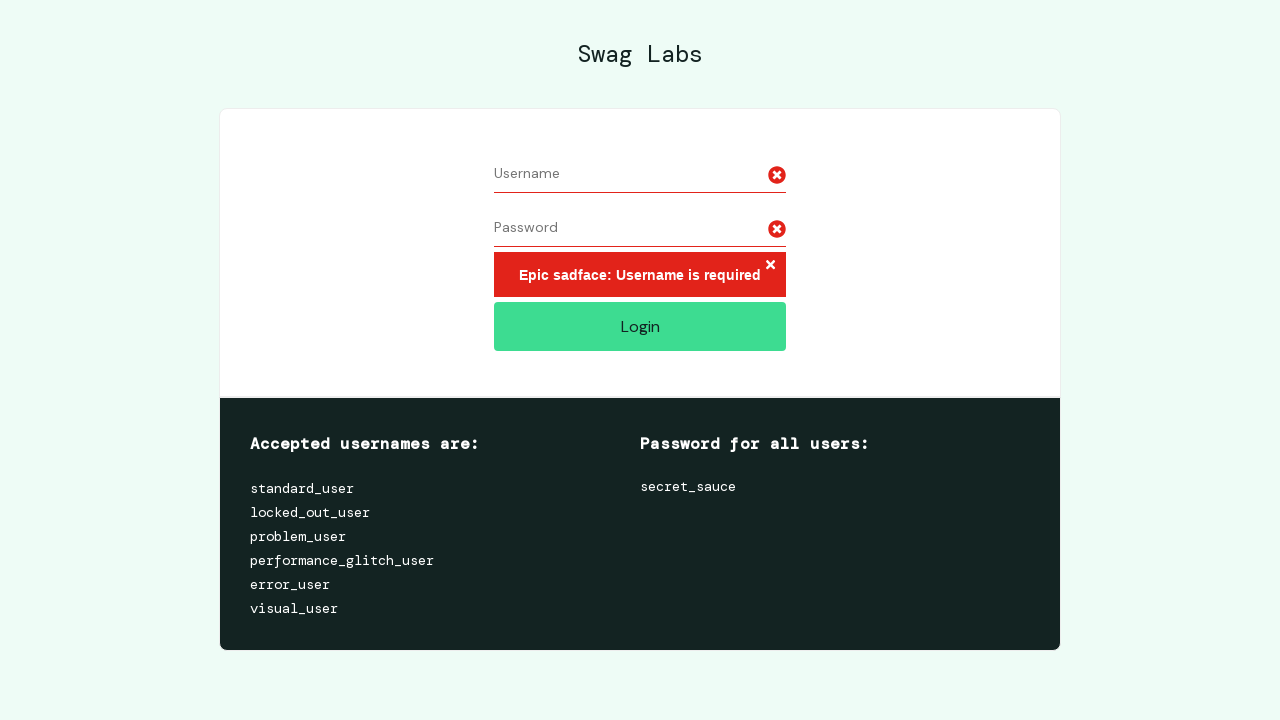

Error message appeared after submitting empty login form
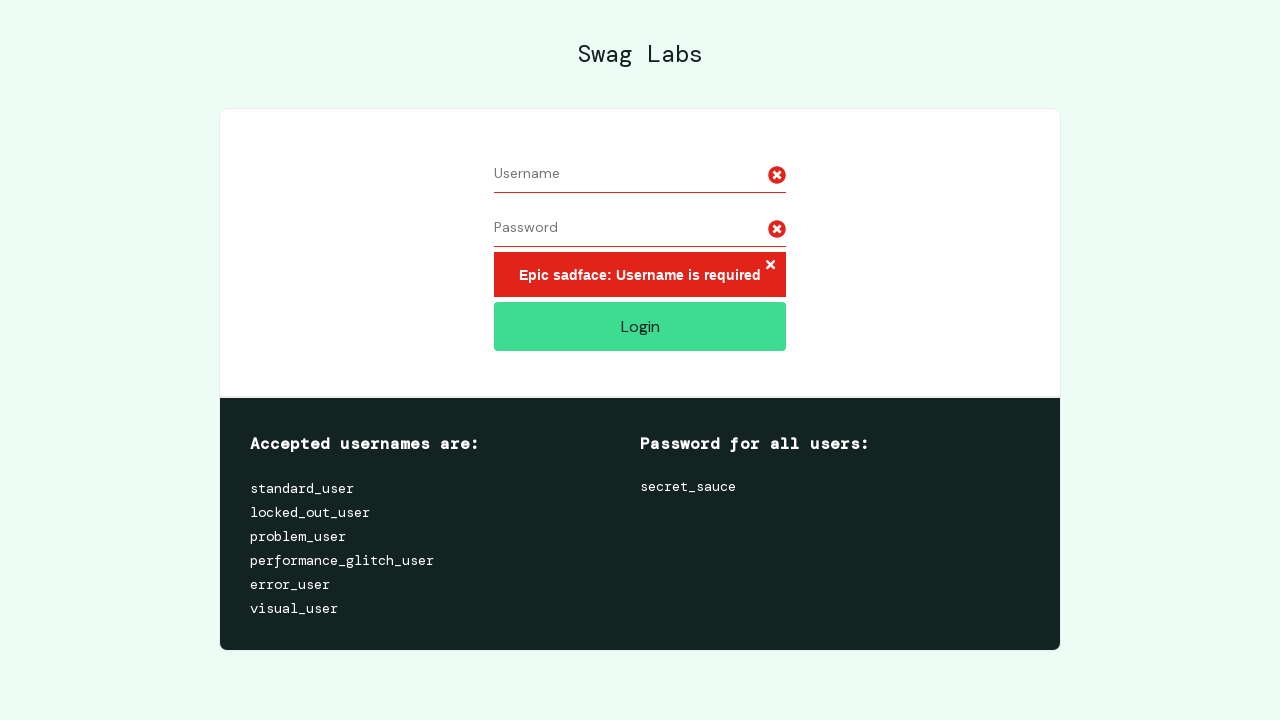

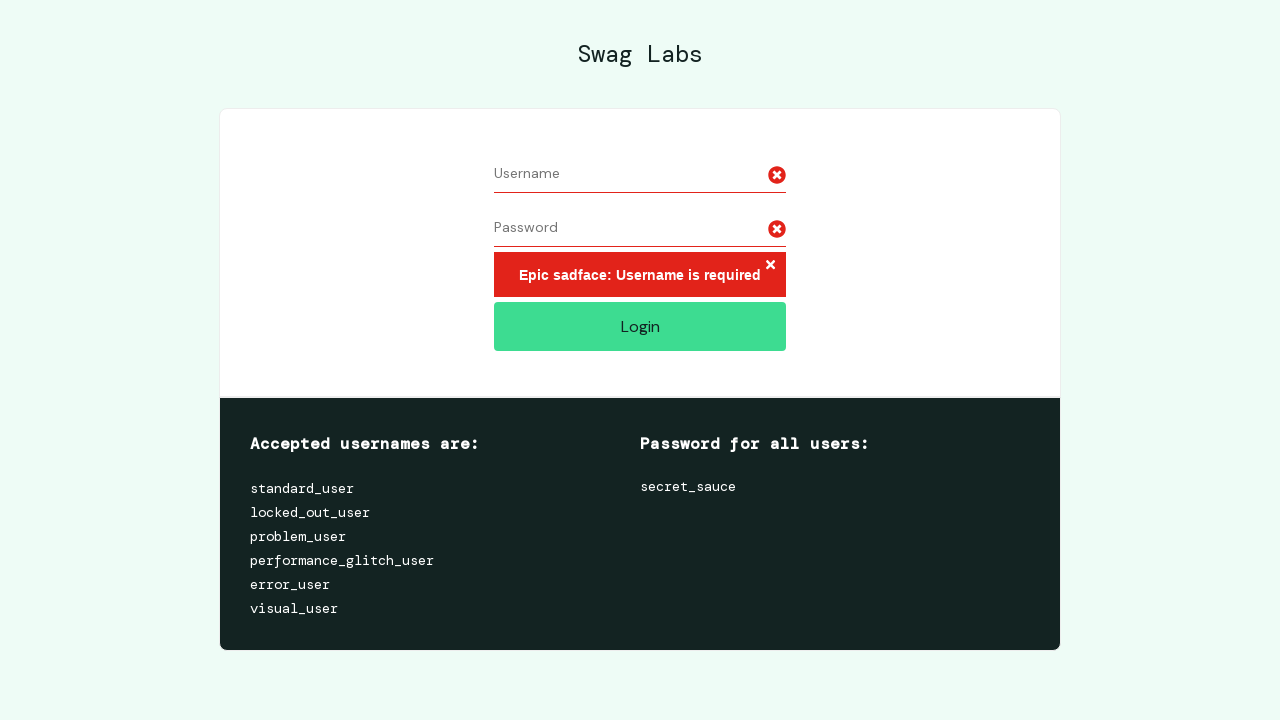